Tests JavaScript prompt alert functionality by clicking the prompt button, entering text into the browser's native prompt dialog, and accepting it

Starting URL: https://demoqa.com/alerts

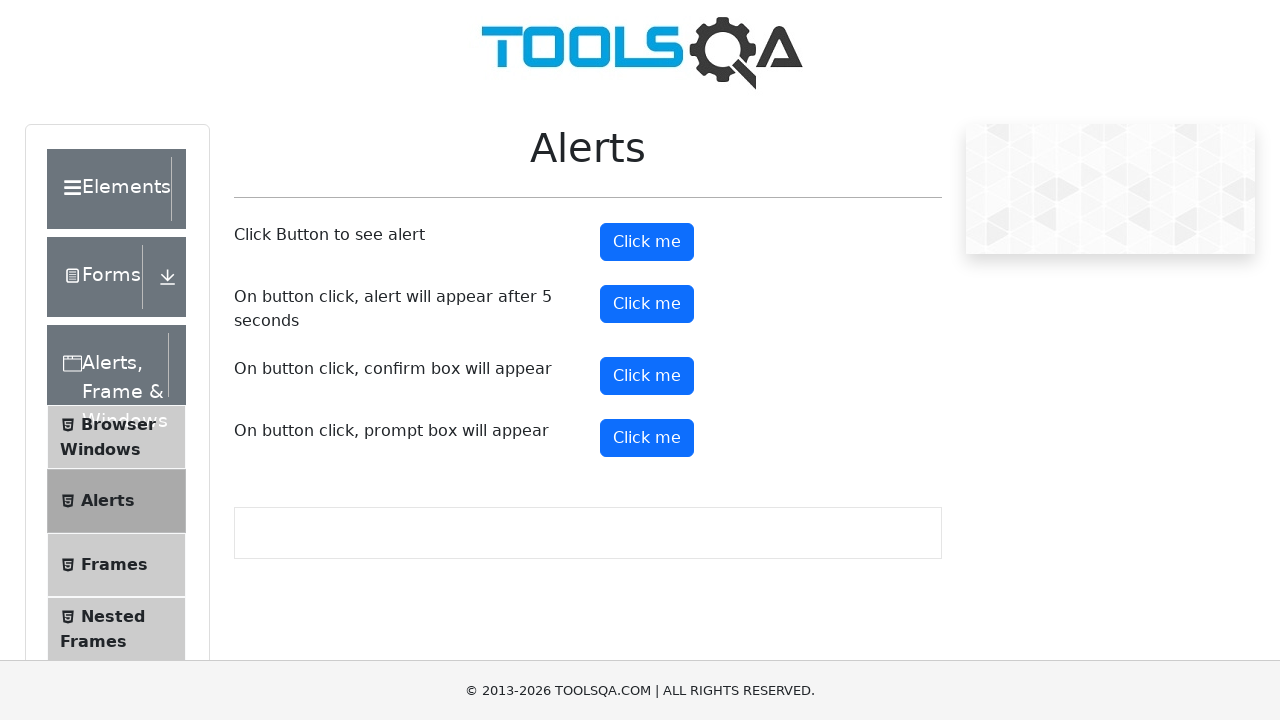

Set up dialog handler to accept prompt with text 'Sourabh'
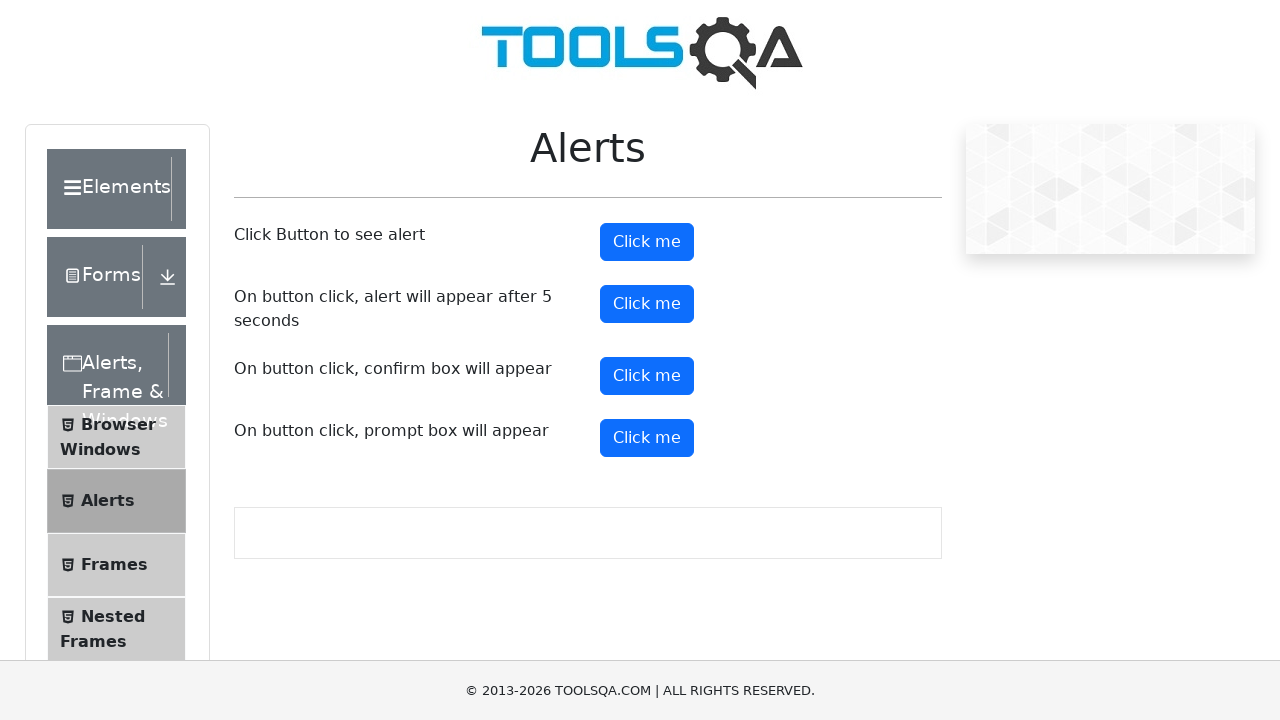

Clicked the prompt button to trigger JavaScript prompt alert at (647, 438) on #promtButton
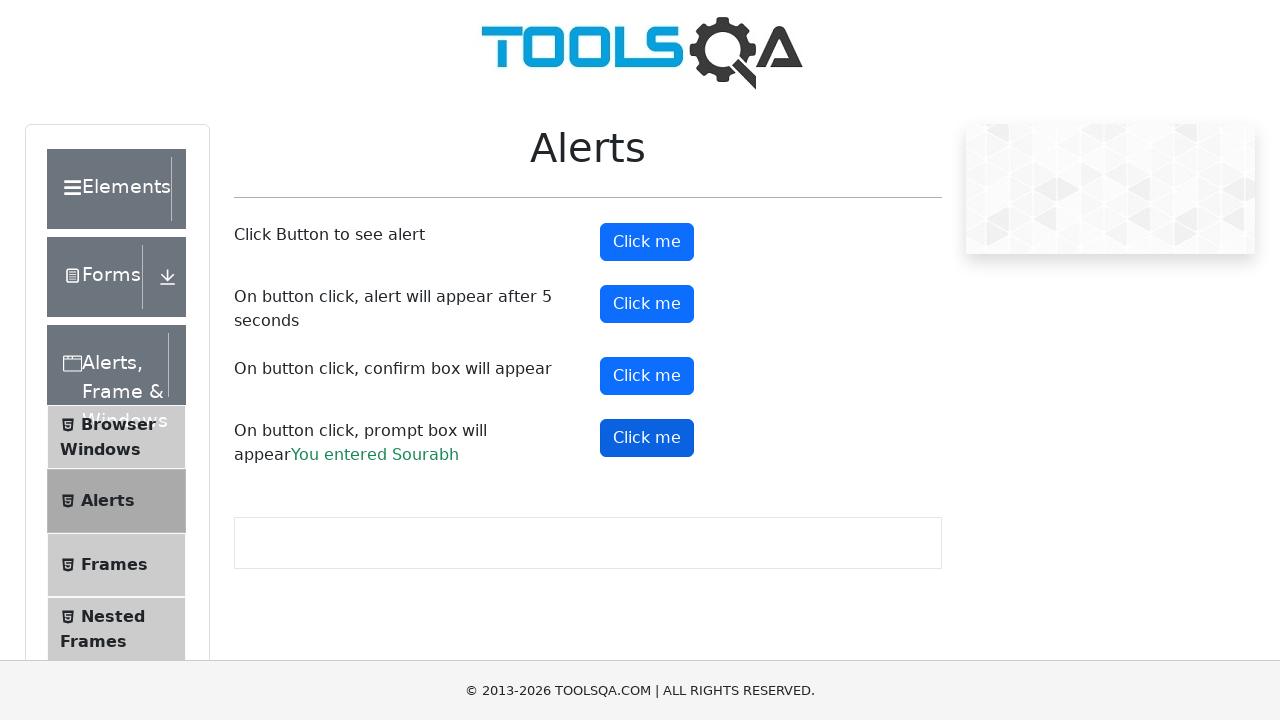

Prompt result element appeared, confirming prompt was accepted
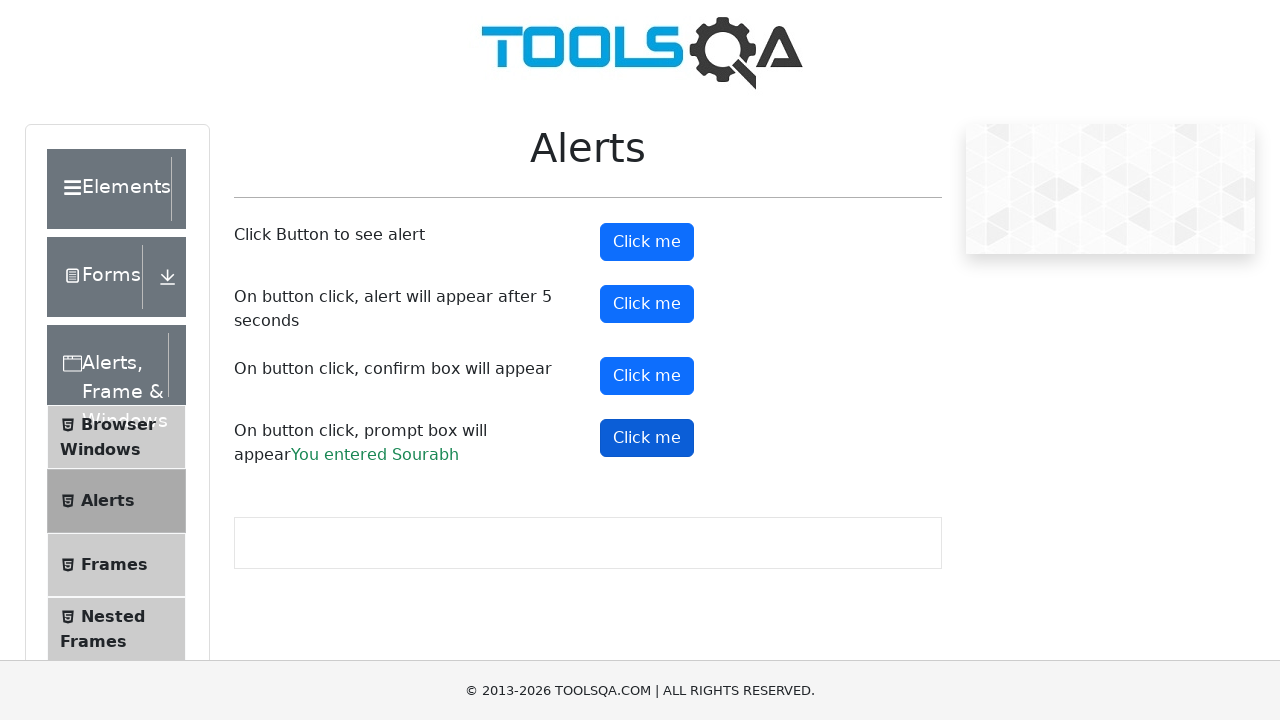

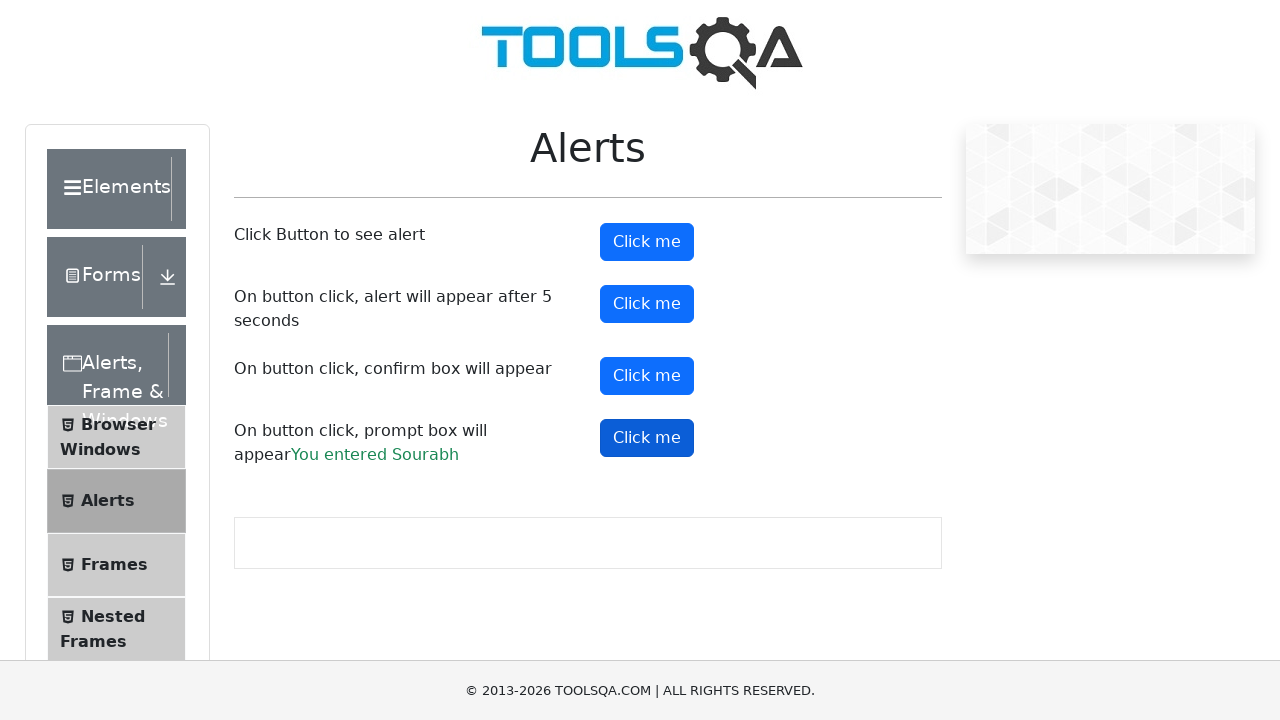